Tests form filling functionality with various input types including text fields, radio buttons, date picker, checkboxes, and dropdown selection

Starting URL: https://www.awesomeqa.com/practice.html

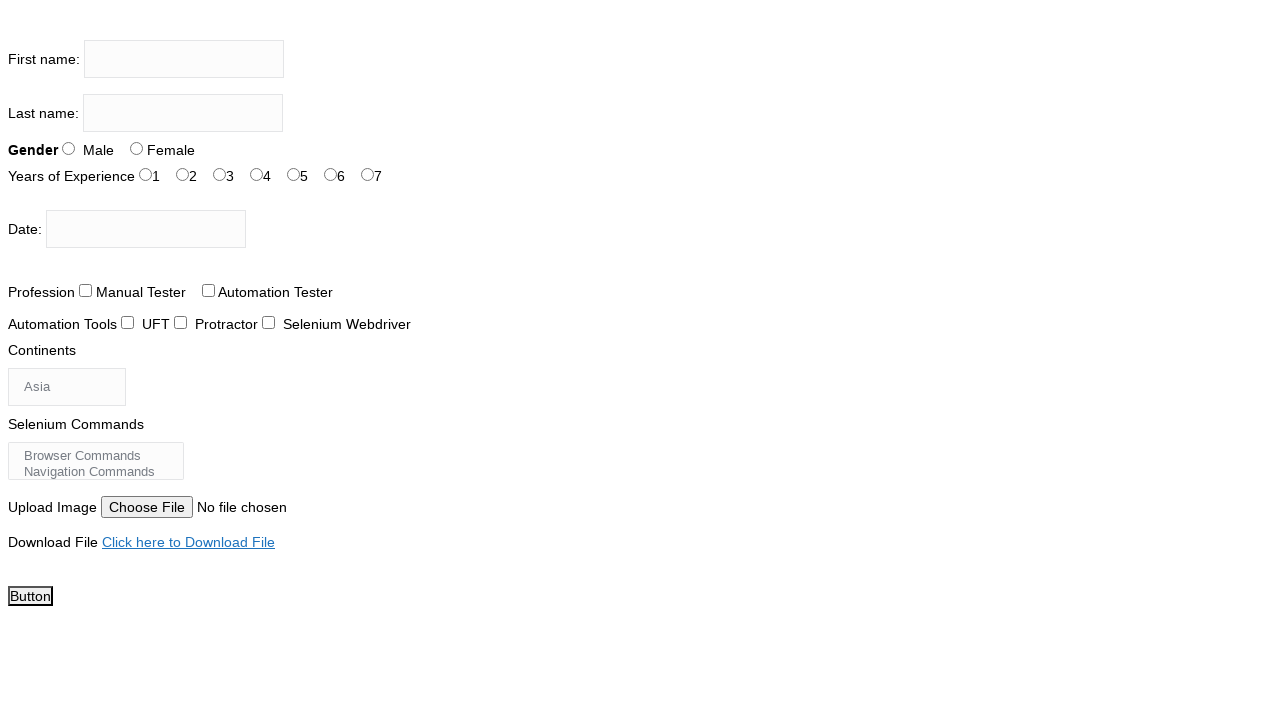

Navigated to practice form page
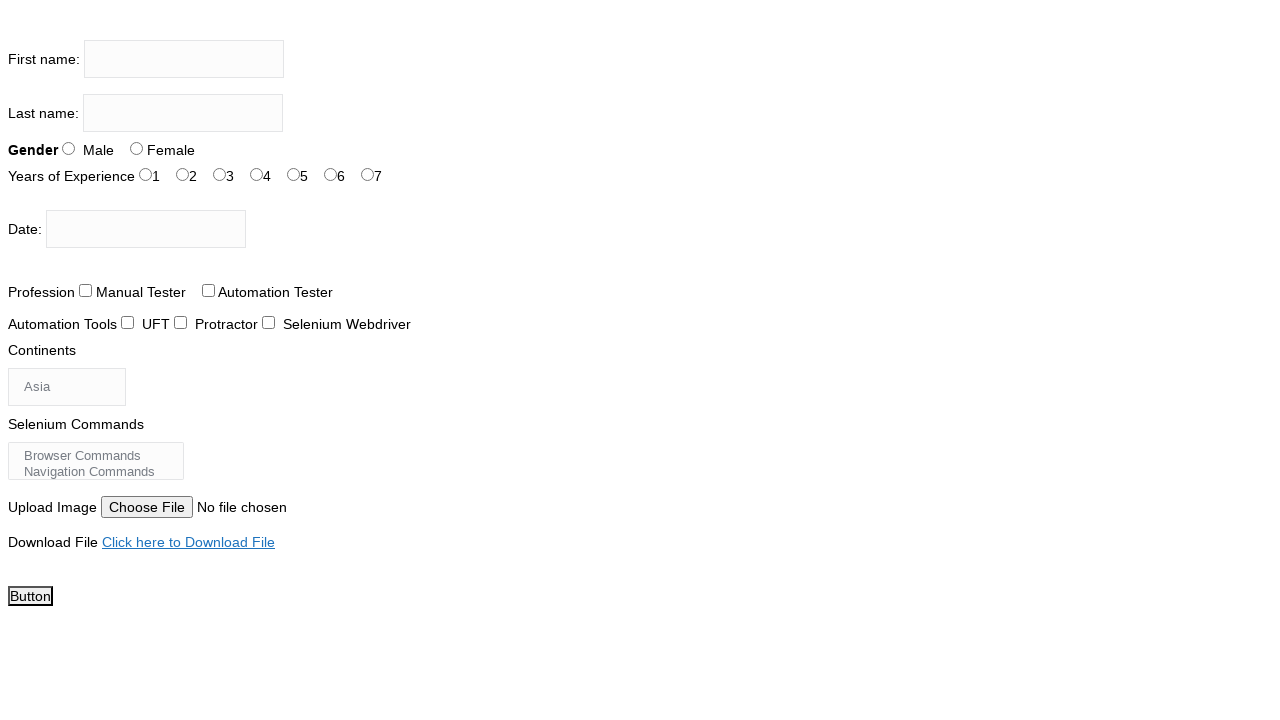

Filled first name field with 'SHAMBHAVI' on input[name='firstname']
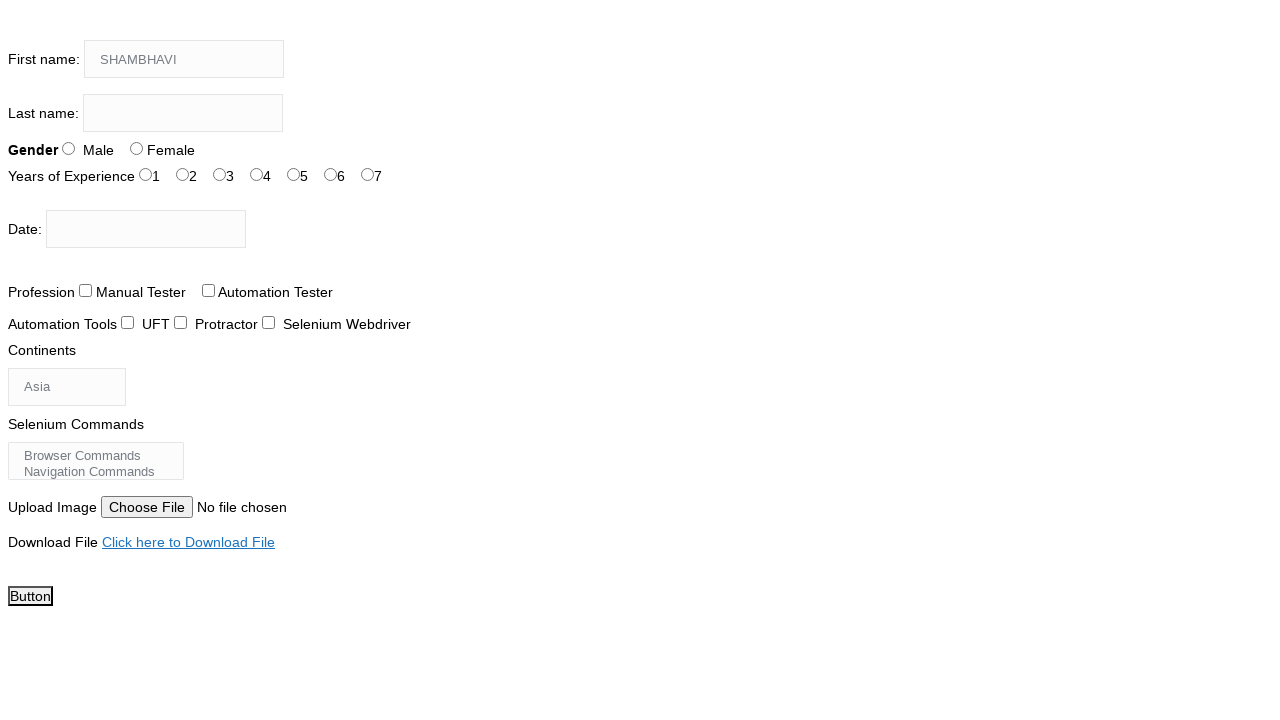

Retrieved first name value from input field
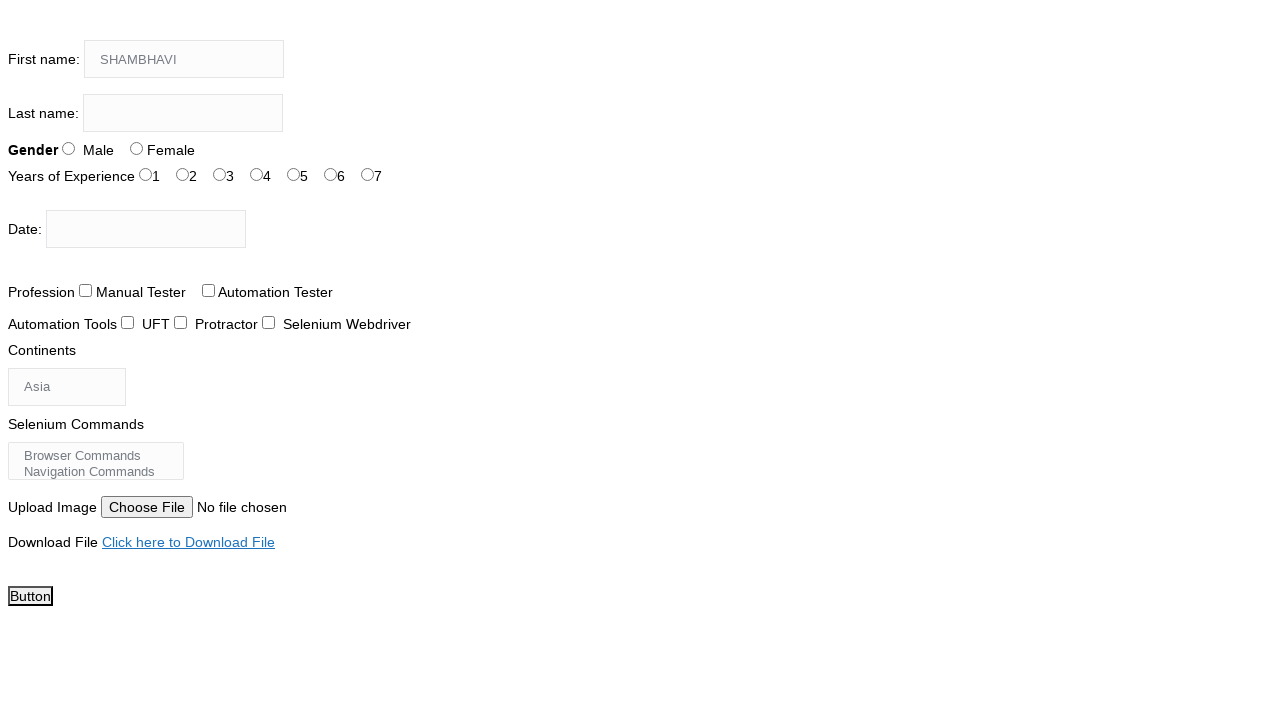

Filled last name field with copied first name value on input[name='lastname']
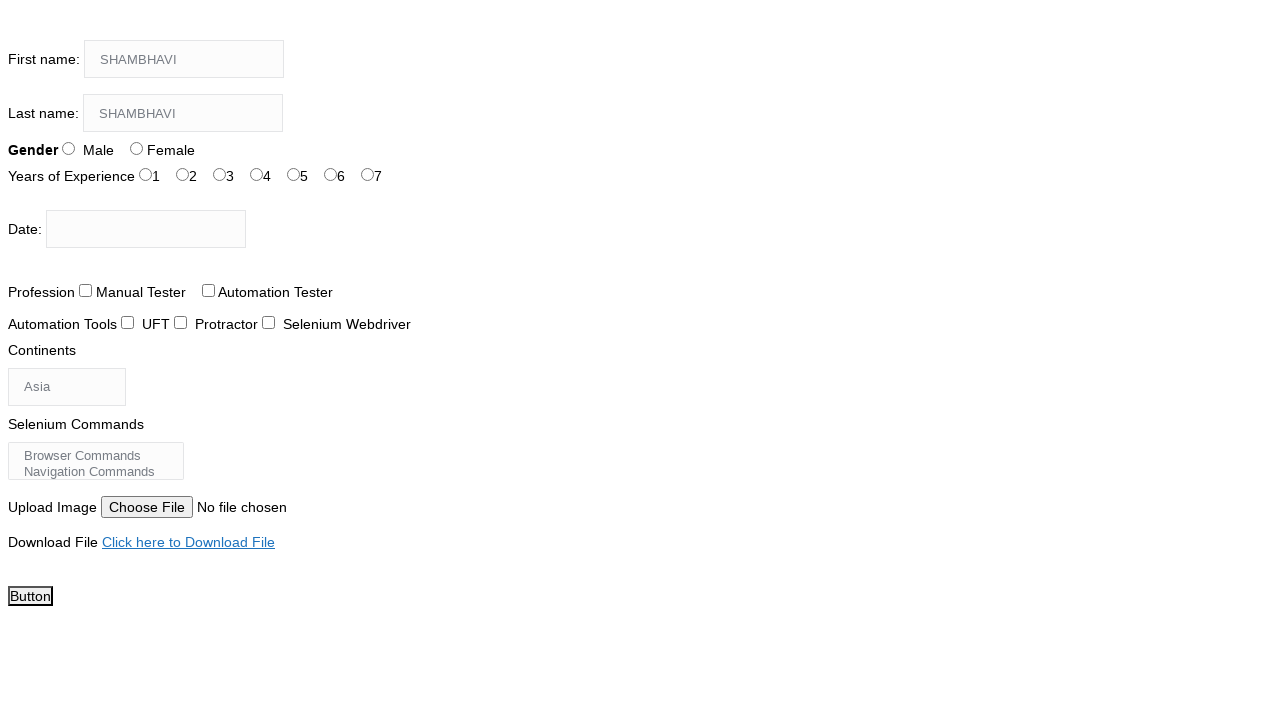

Selected female gender radio button at (136, 148) on #sex-1
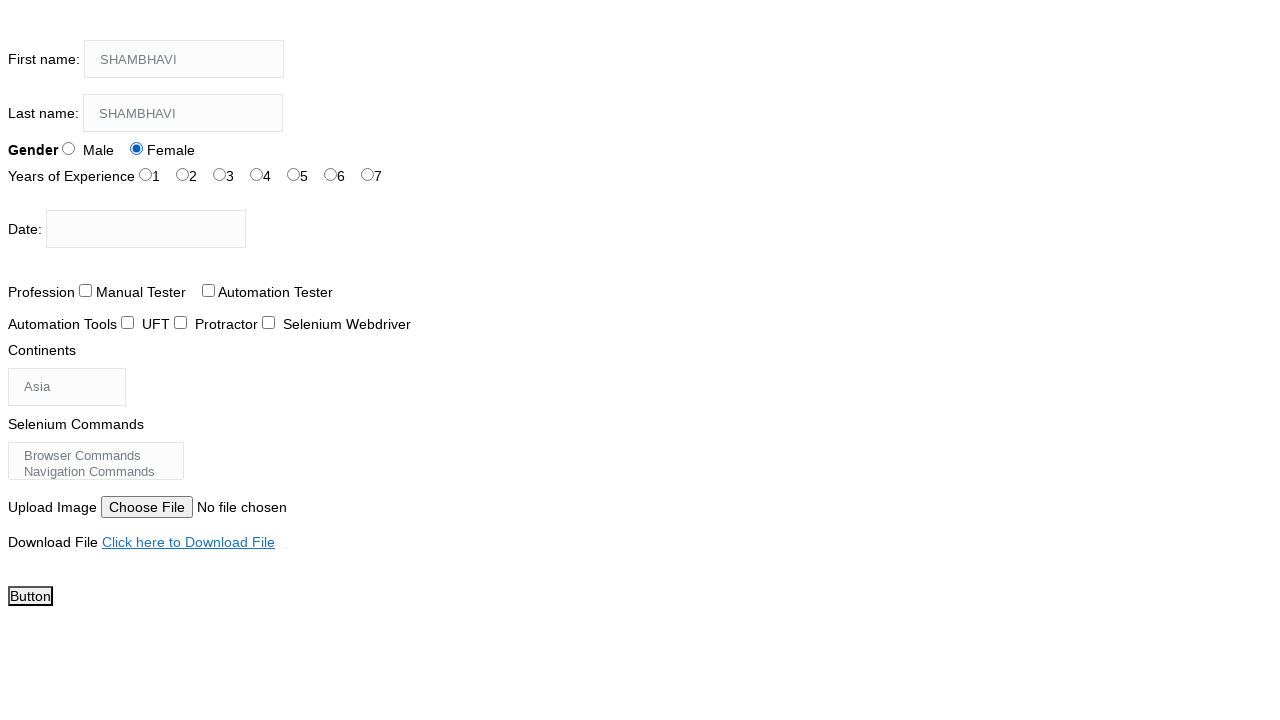

Selected experience radio button at (182, 174) on #exp-1
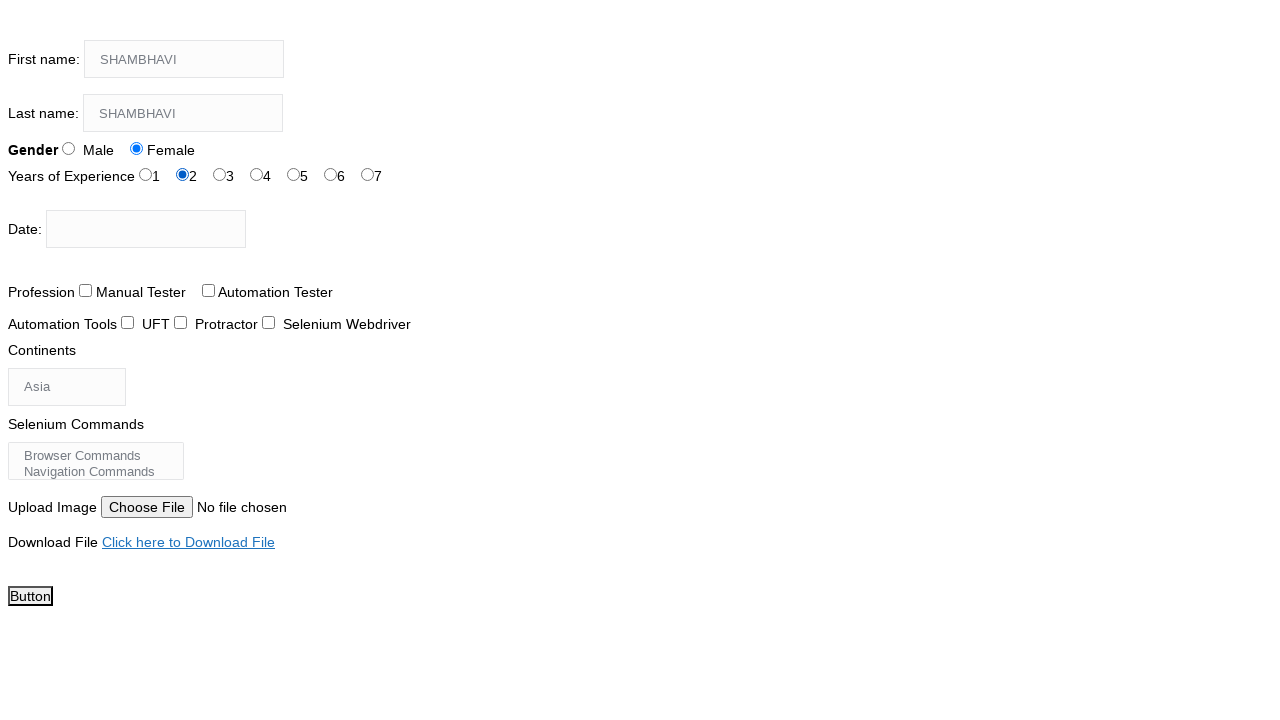

Filled date picker with '06-12-1994' on #datepicker
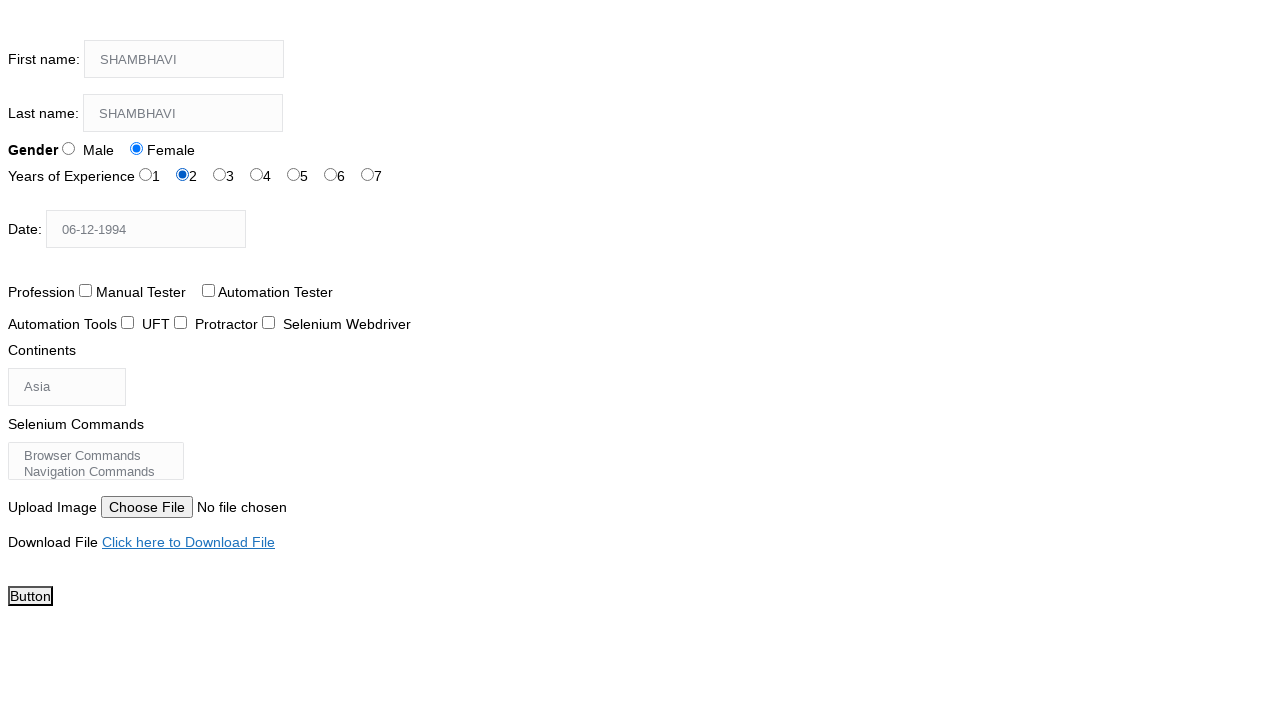

Selected manual tester profession checkbox at (86, 290) on #profession-0
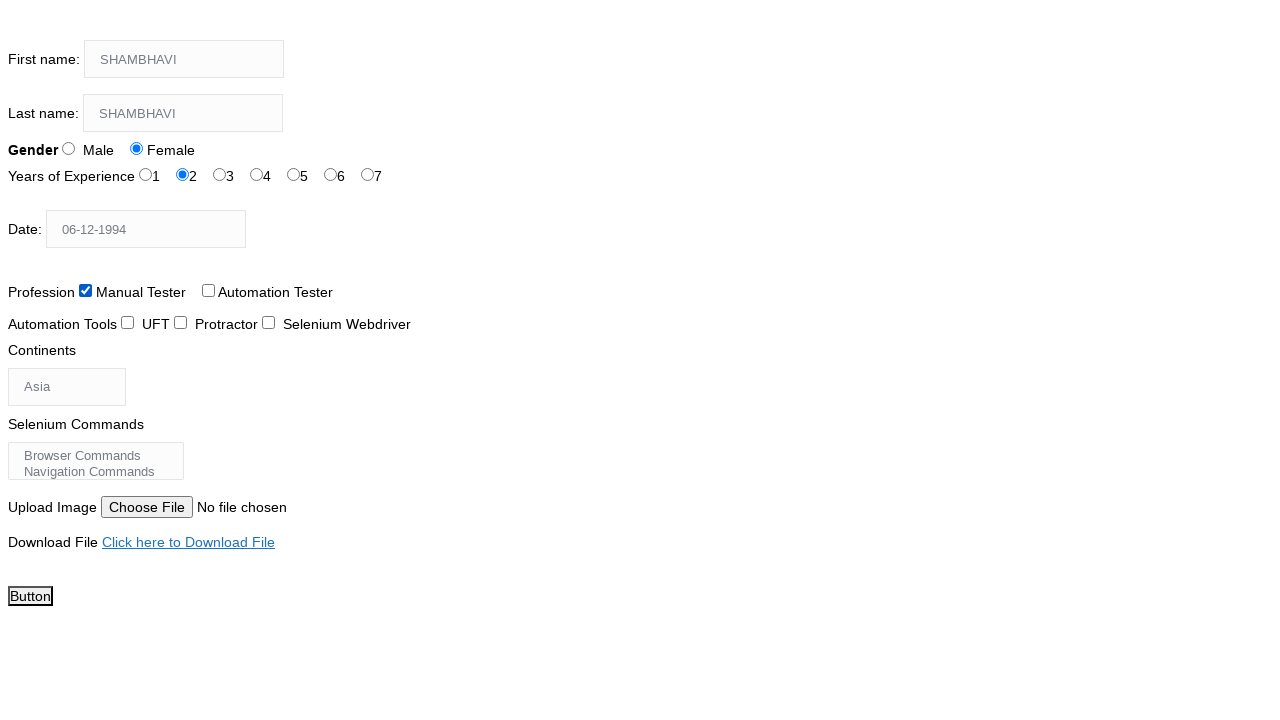

Selected automation tester profession checkbox at (208, 290) on #profession-1
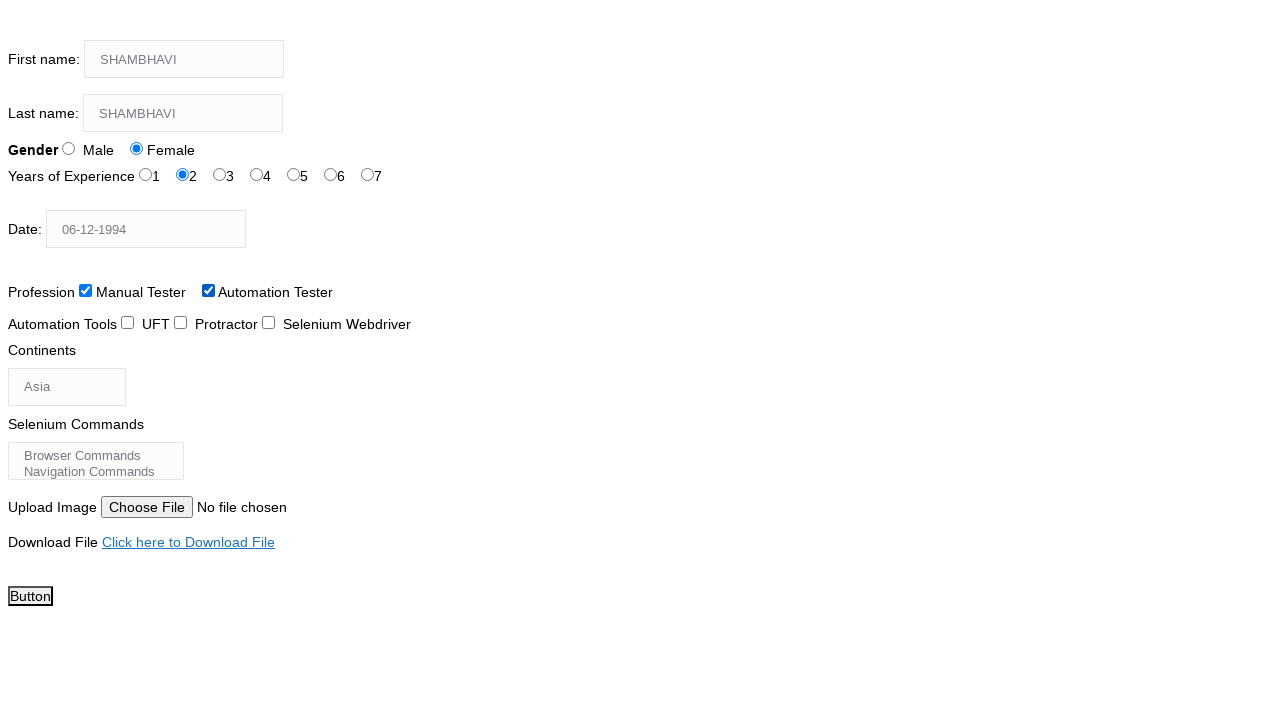

Selected QTP tool checkbox at (128, 322) on #tool-0
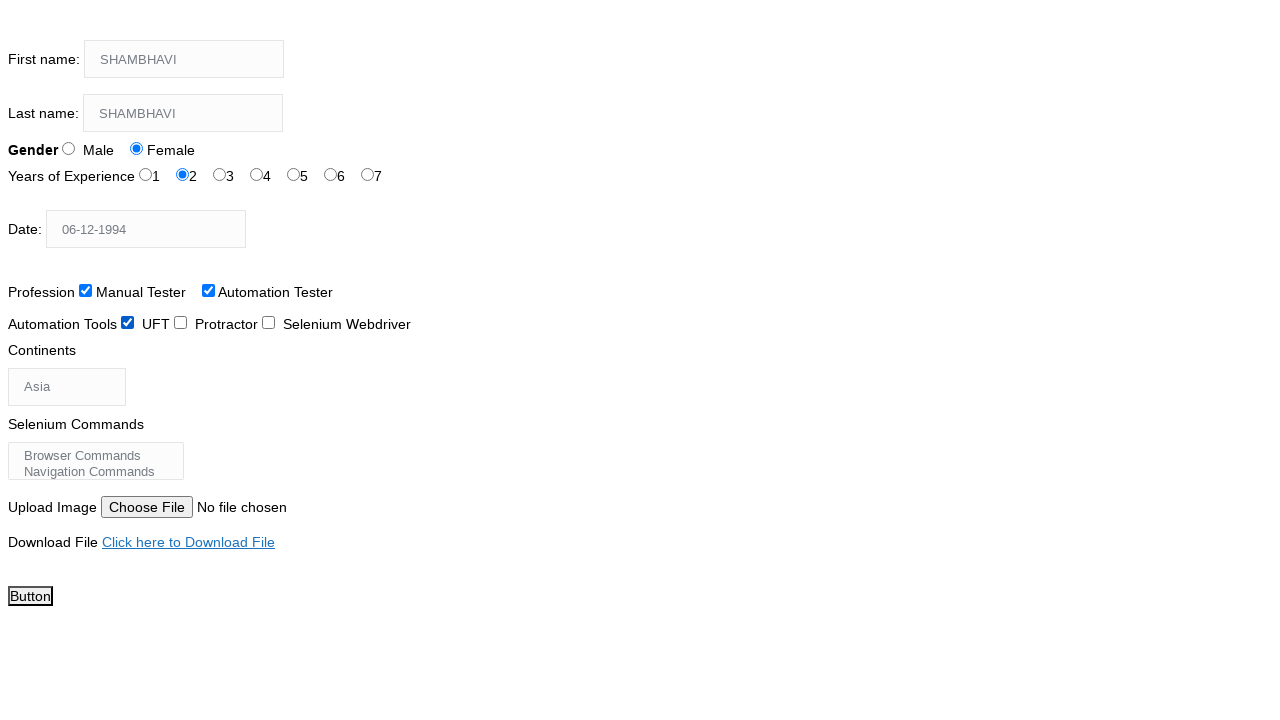

Selected Selenium WebDriver tool checkbox at (268, 322) on #tool-2
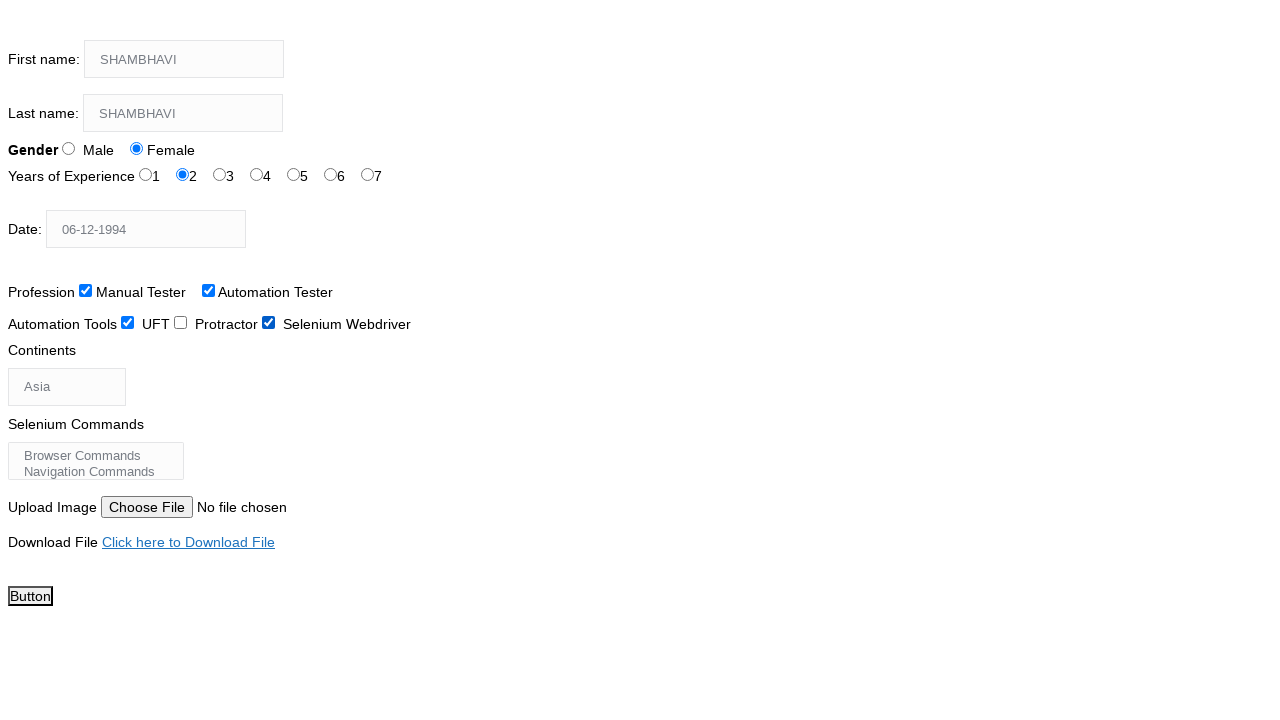

Selected Africa from continents dropdown on select
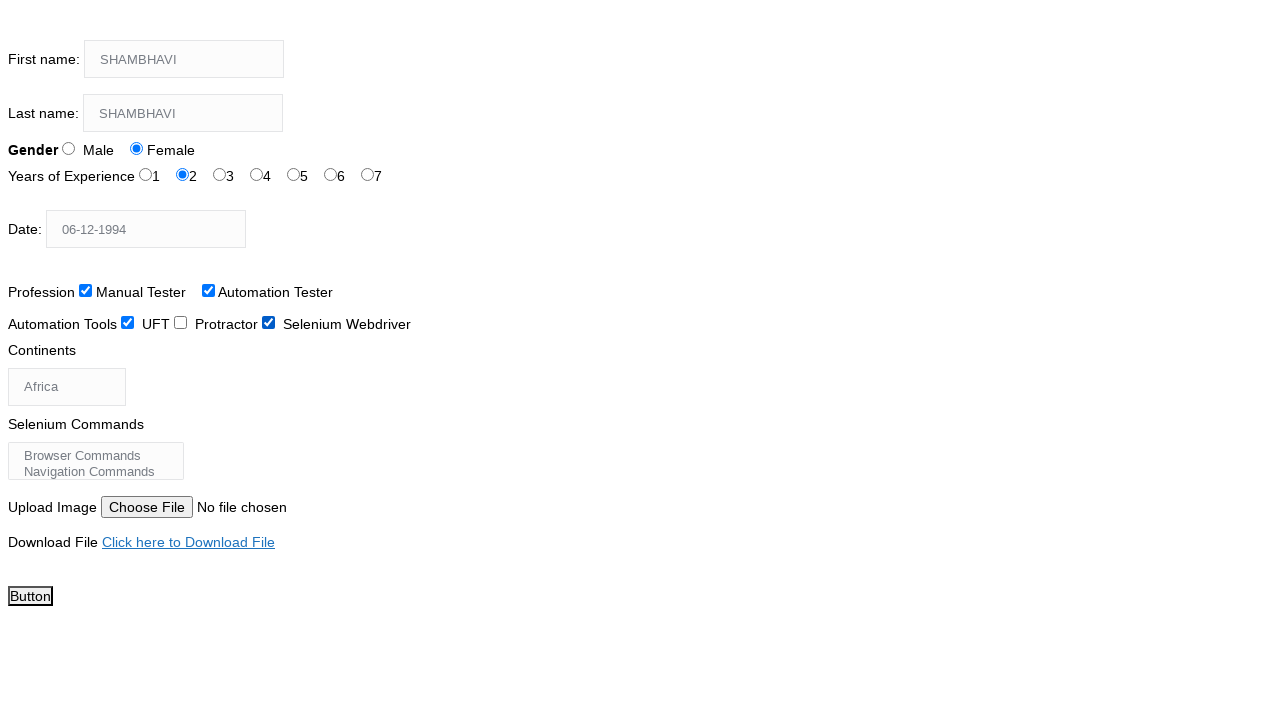

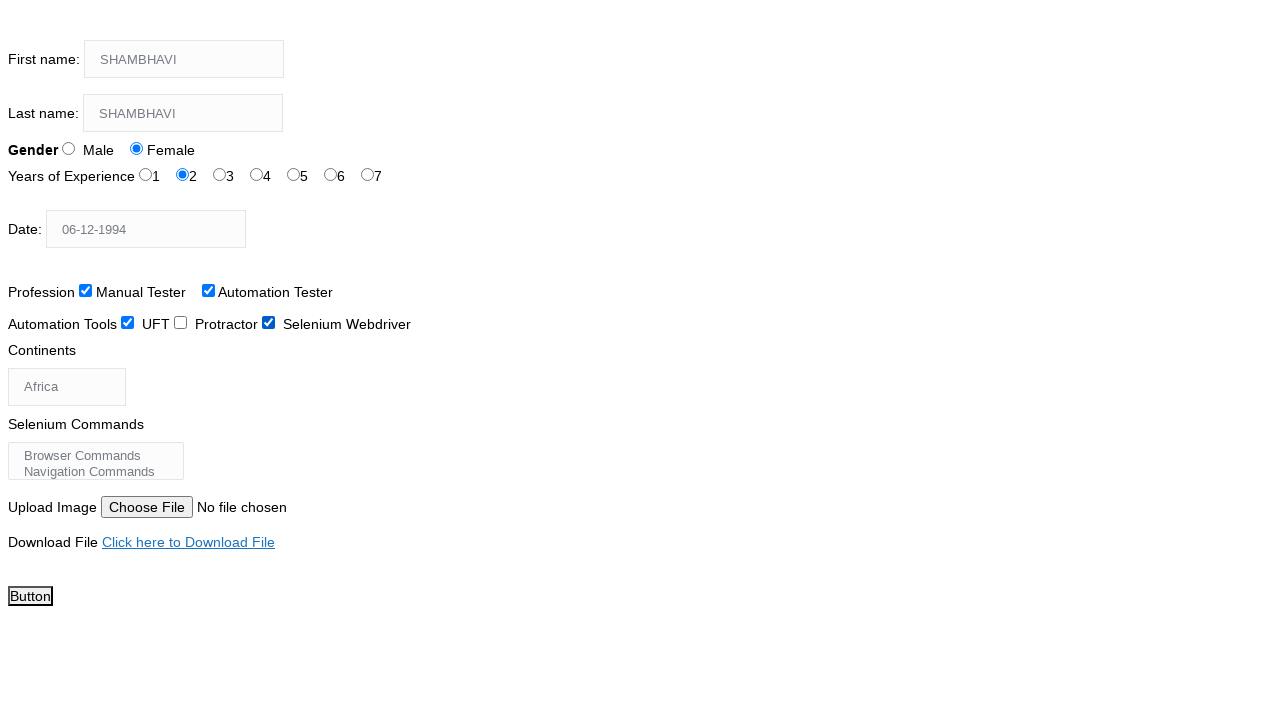